Tests that new todo items are appended to the bottom of the list by creating 3 items and verifying the count

Starting URL: https://demo.playwright.dev/todomvc

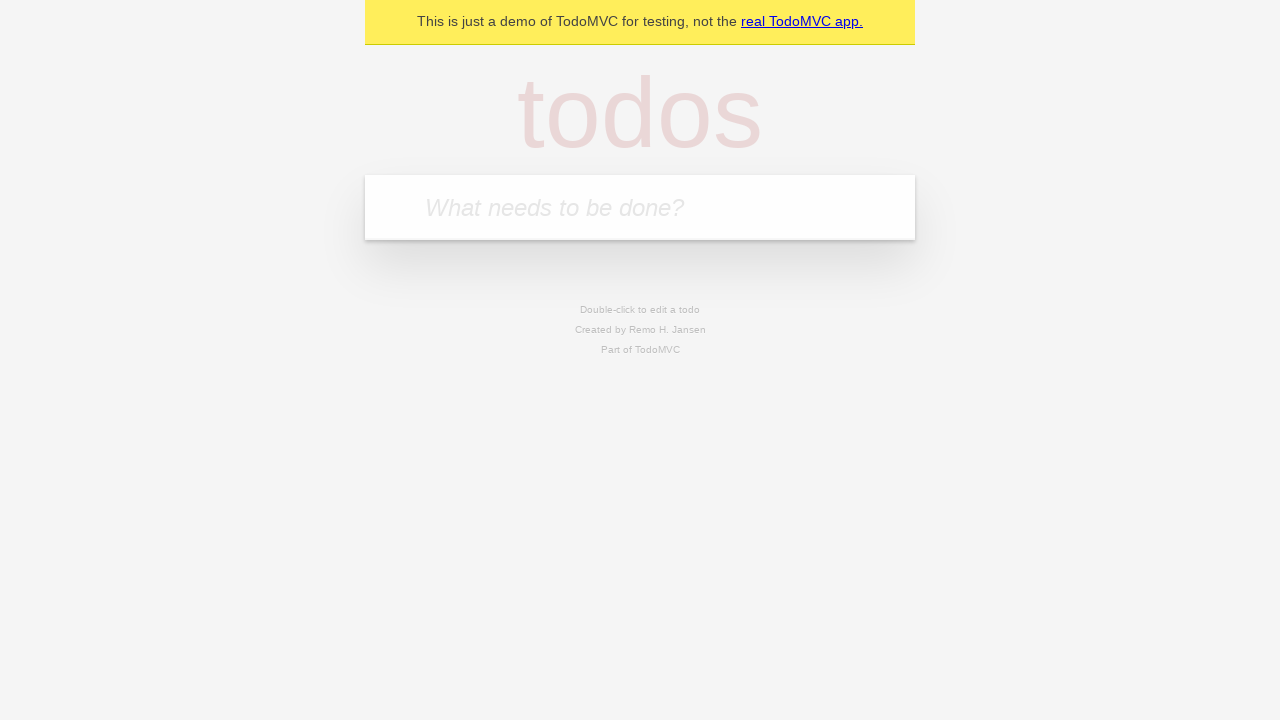

Filled todo input with 'buy some cheese' on internal:attr=[placeholder="What needs to be done?"i]
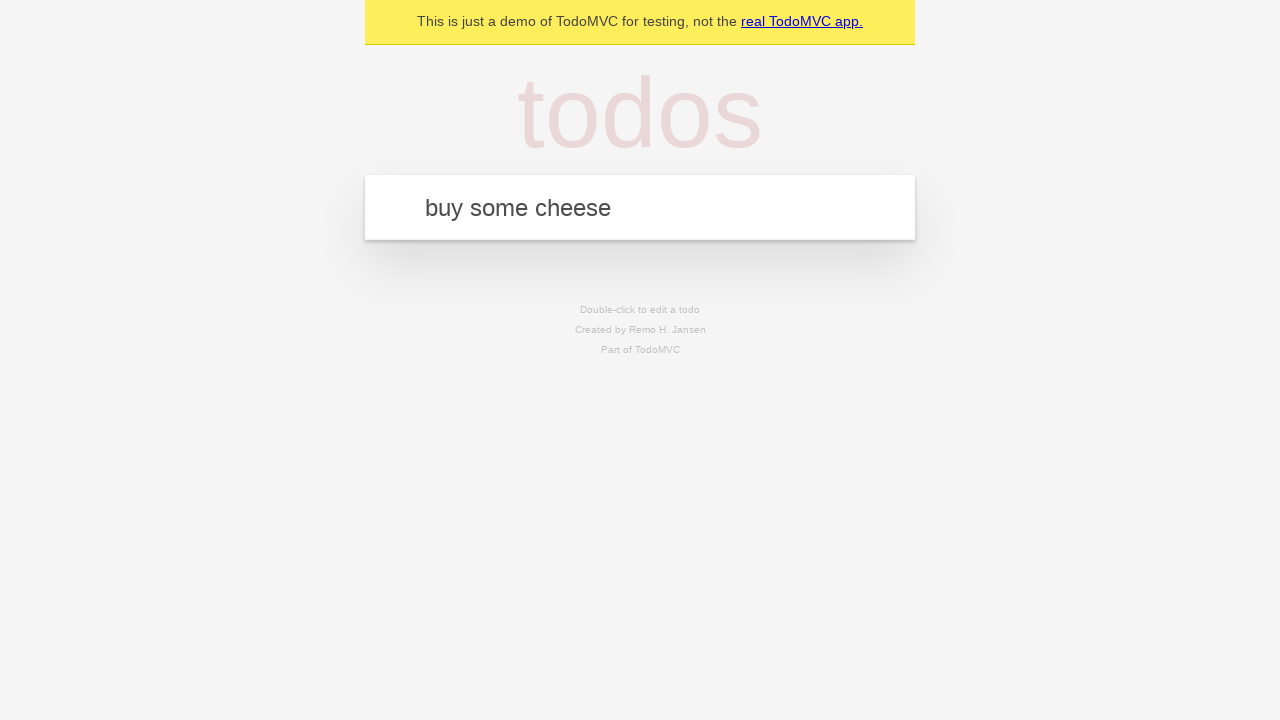

Pressed Enter to create first todo item on internal:attr=[placeholder="What needs to be done?"i]
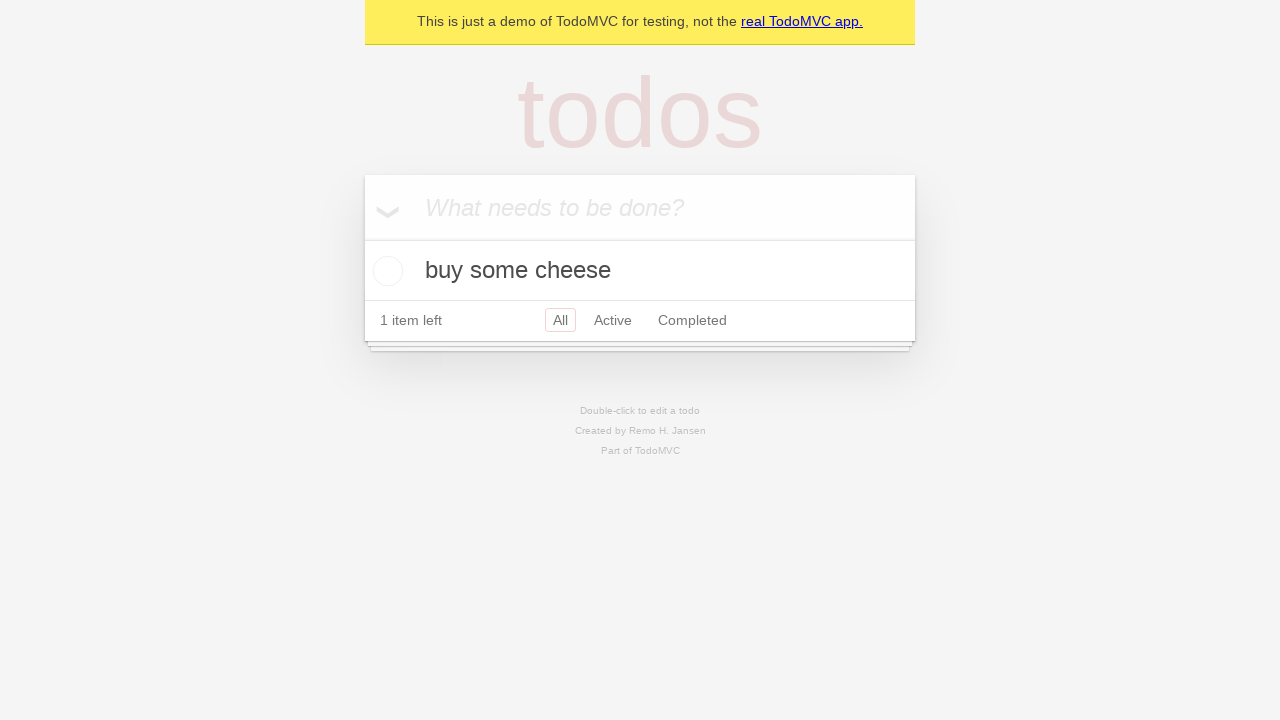

Filled todo input with 'feed the cat' on internal:attr=[placeholder="What needs to be done?"i]
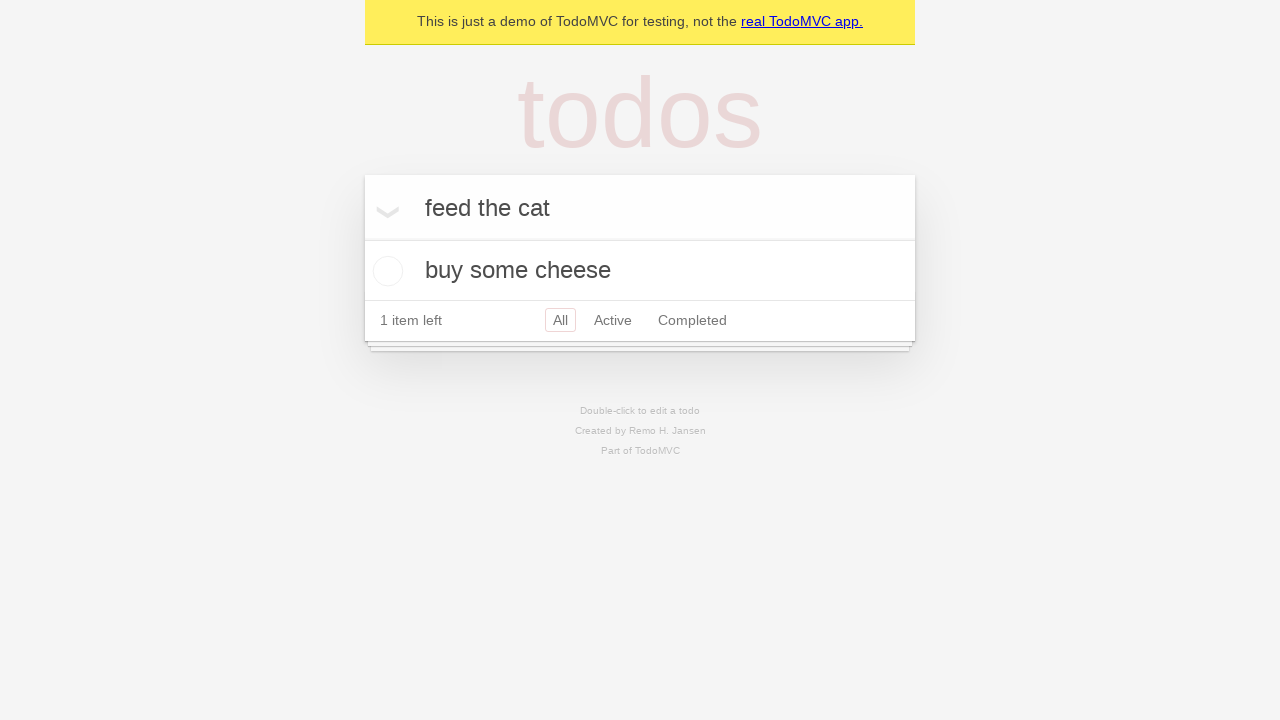

Pressed Enter to create second todo item on internal:attr=[placeholder="What needs to be done?"i]
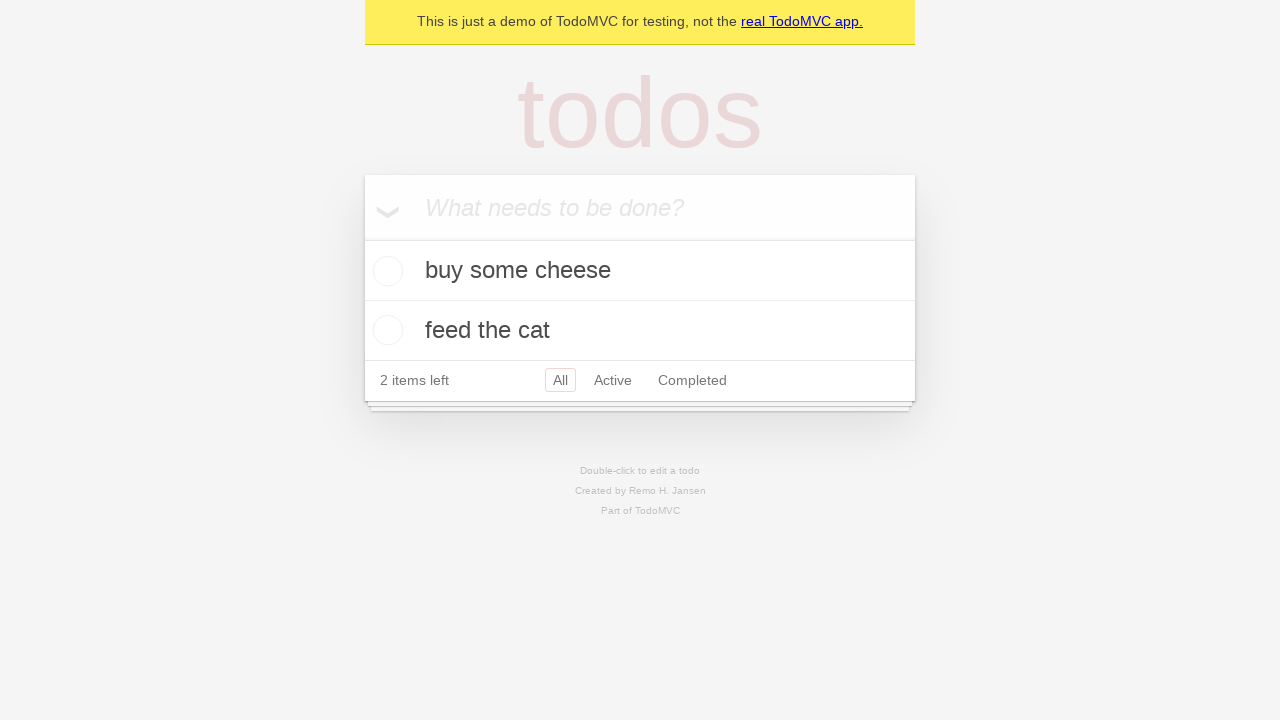

Filled todo input with 'book a doctors appointment' on internal:attr=[placeholder="What needs to be done?"i]
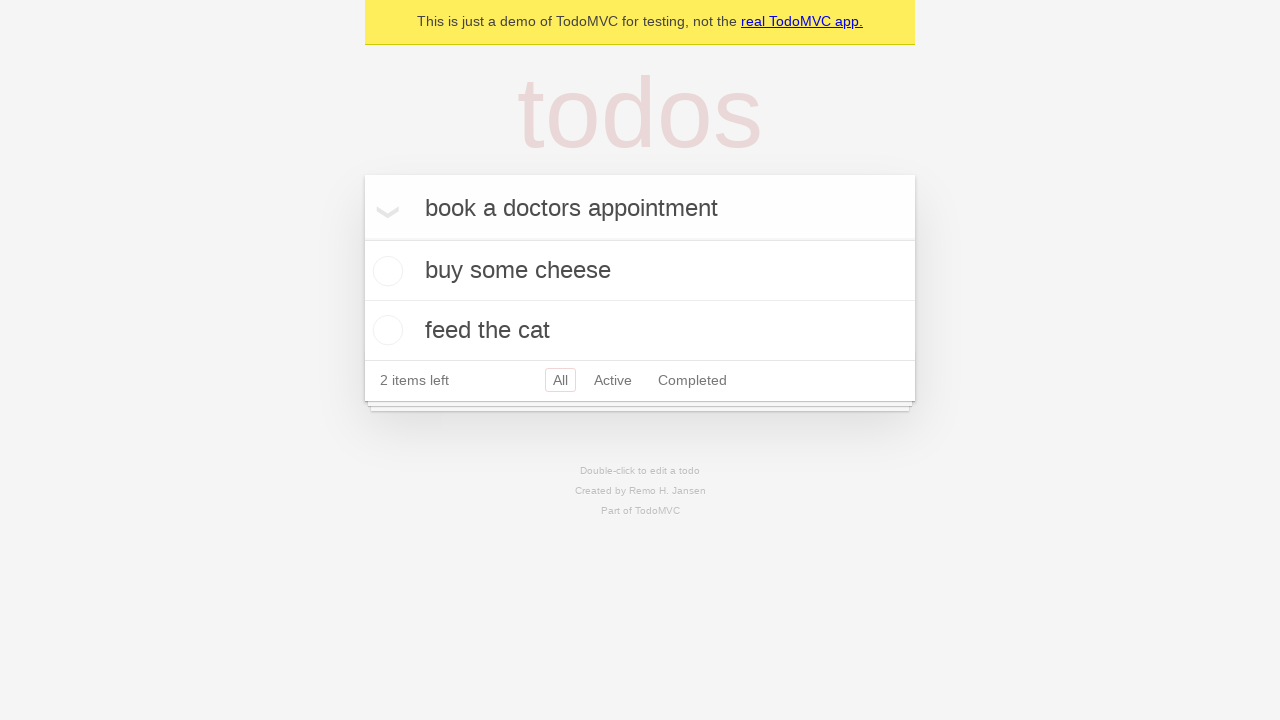

Pressed Enter to create third todo item on internal:attr=[placeholder="What needs to be done?"i]
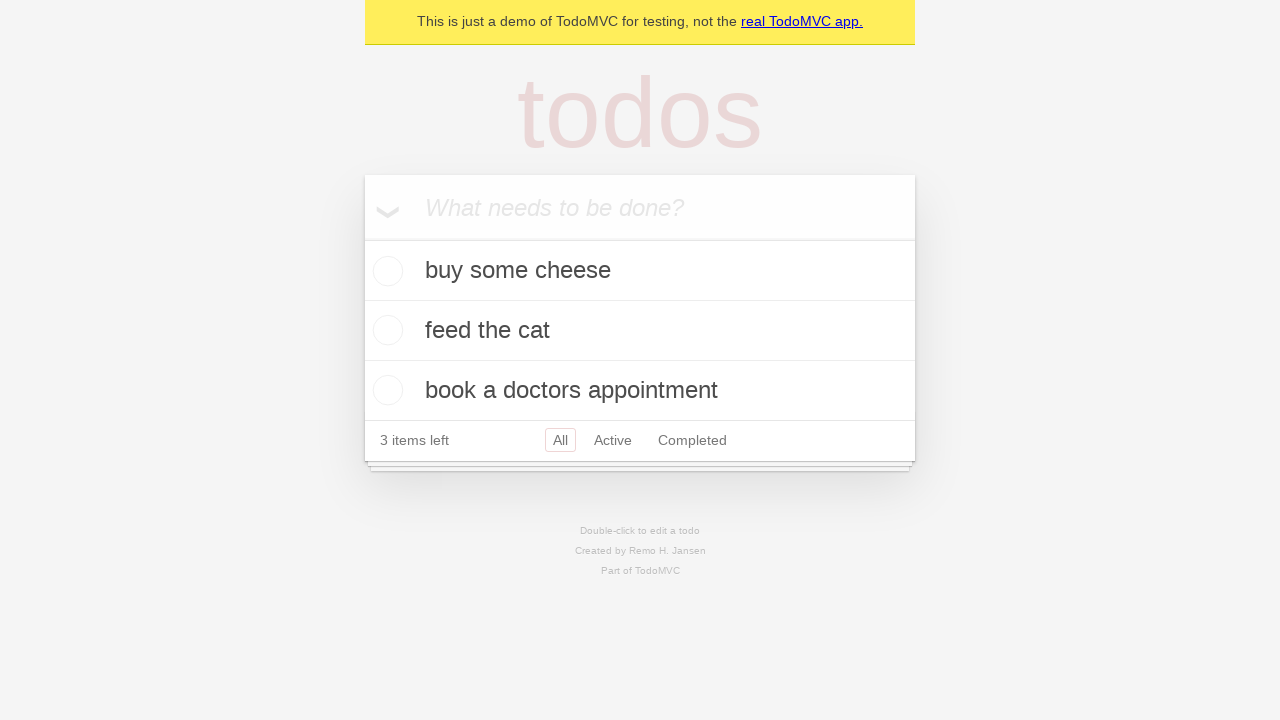

Verified that todo list shows '3 items left'
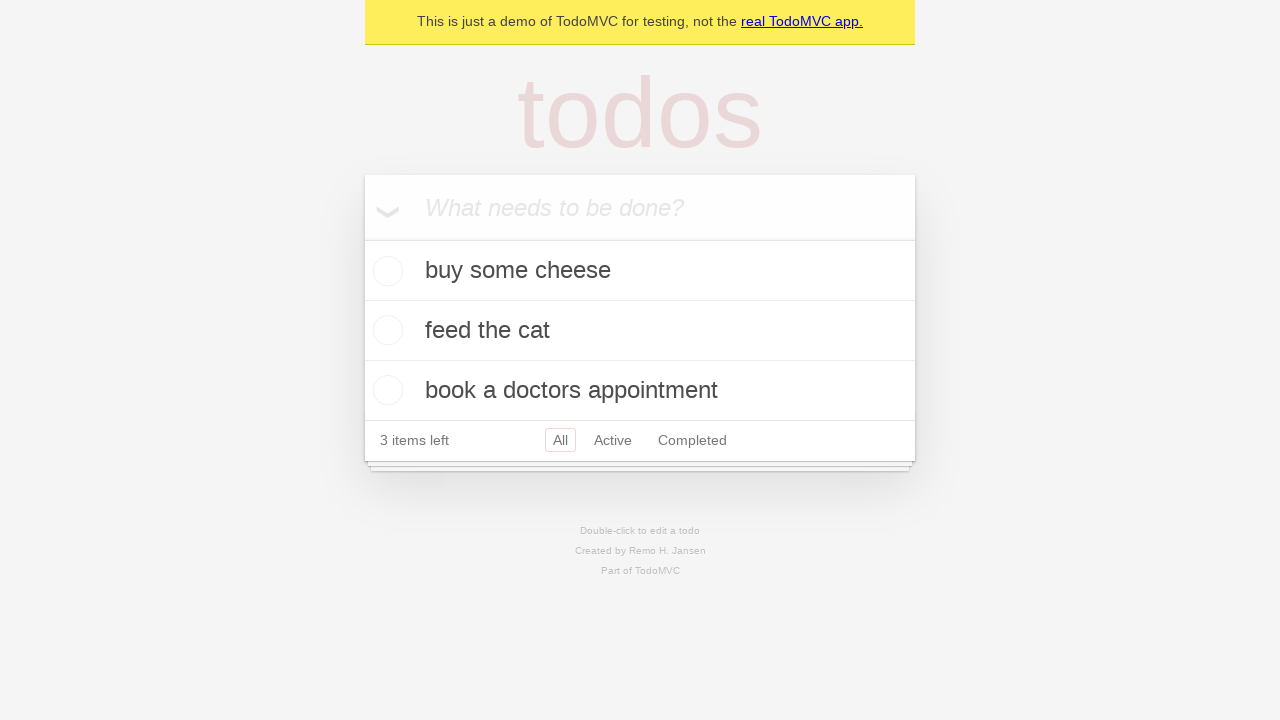

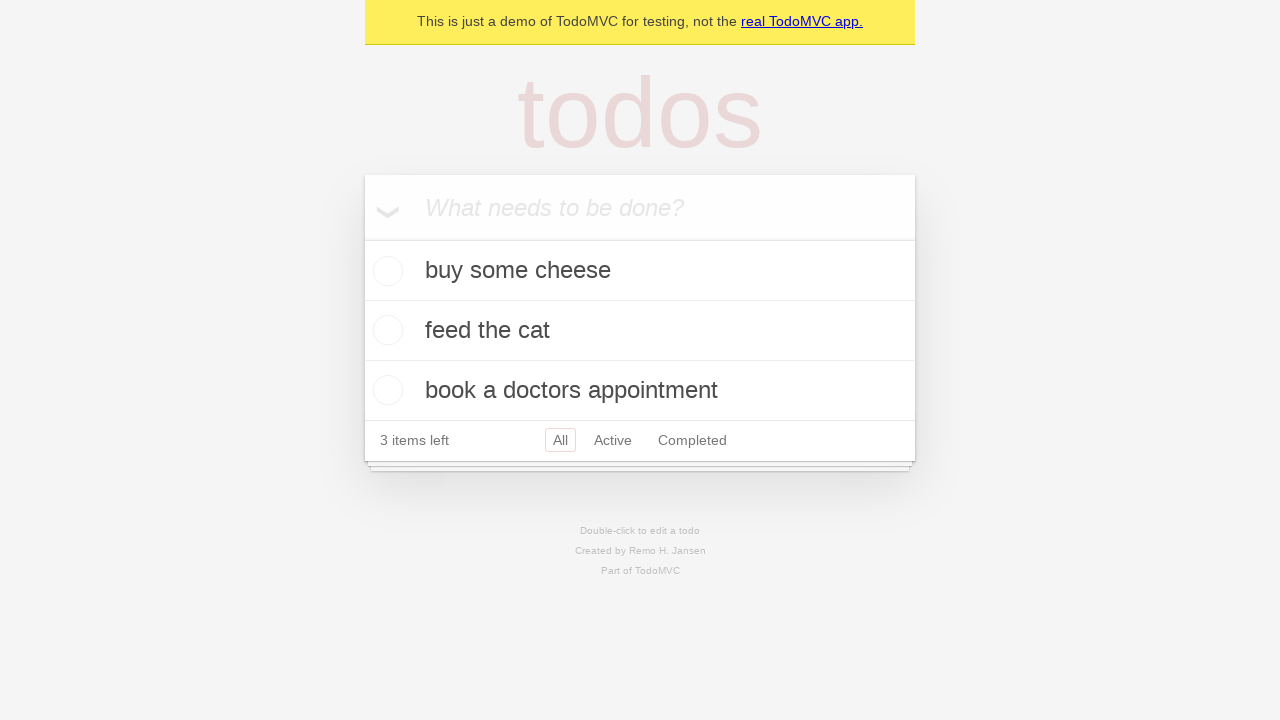